Tests drag and drop functionality by dragging an element into a target container

Starting URL: https://dgotlieb.github.io/Actions

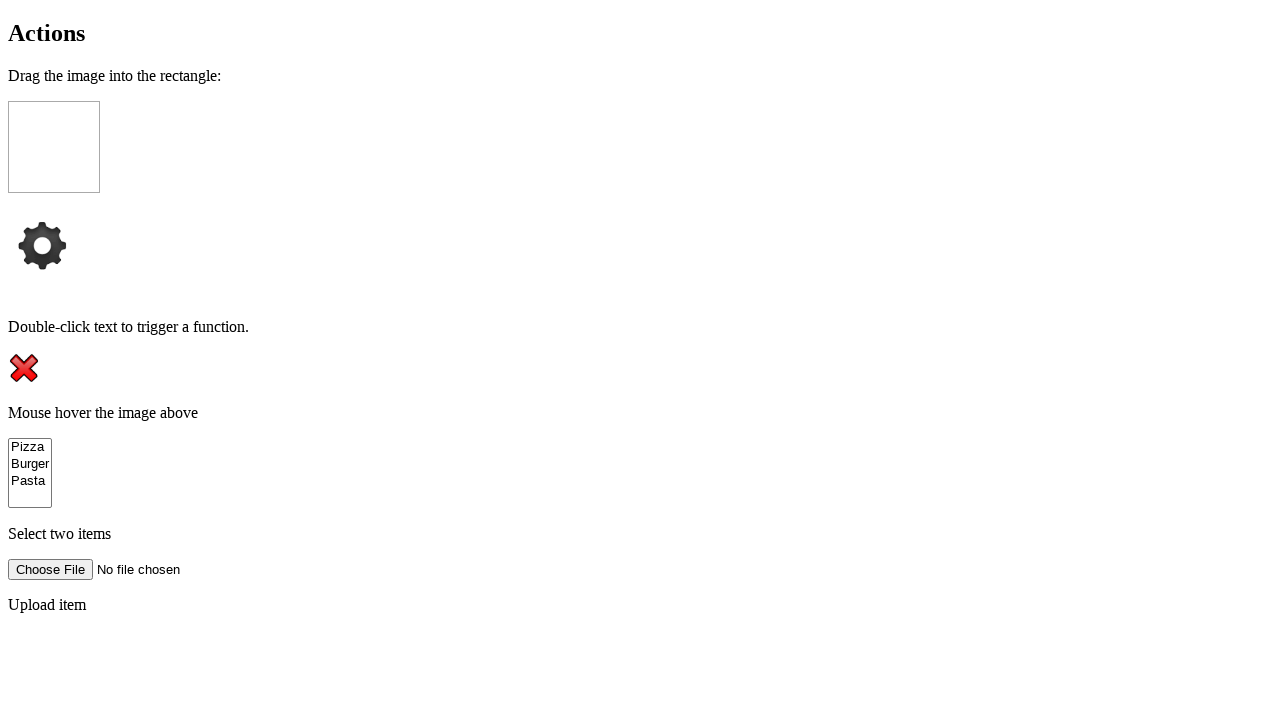

Located draggable element with ID 'drag1'
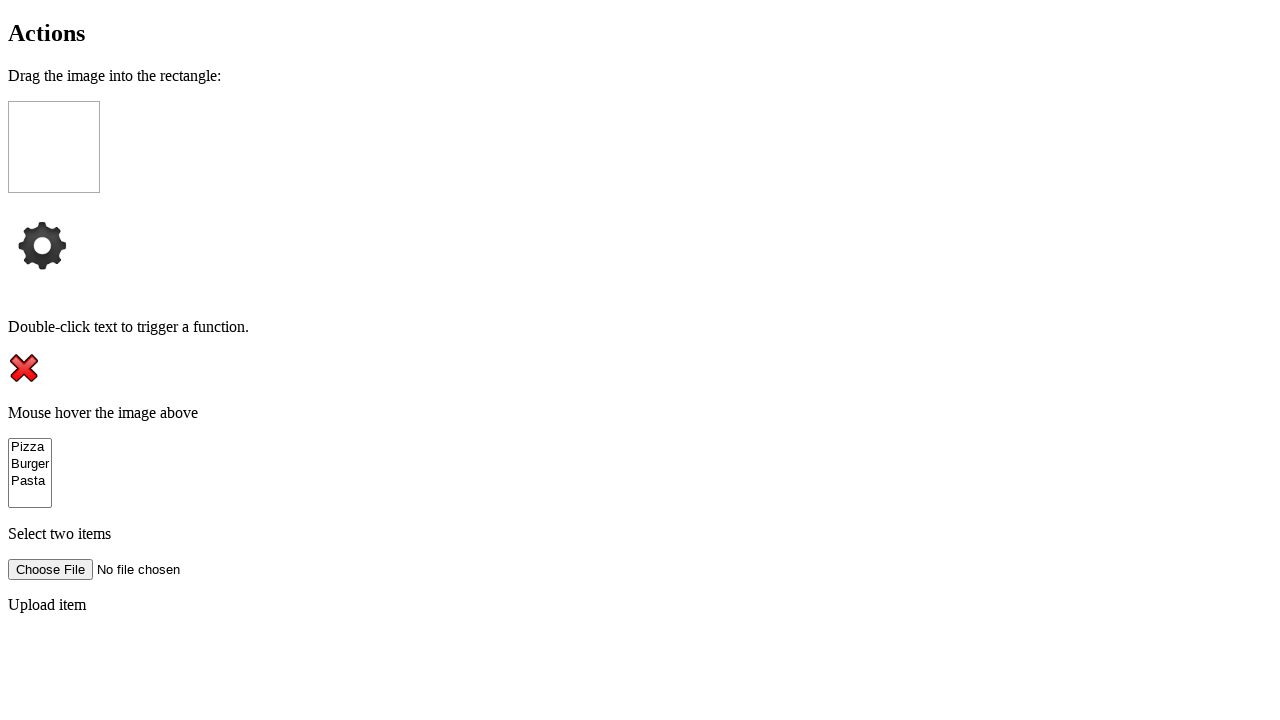

Located target container with ID 'div1'
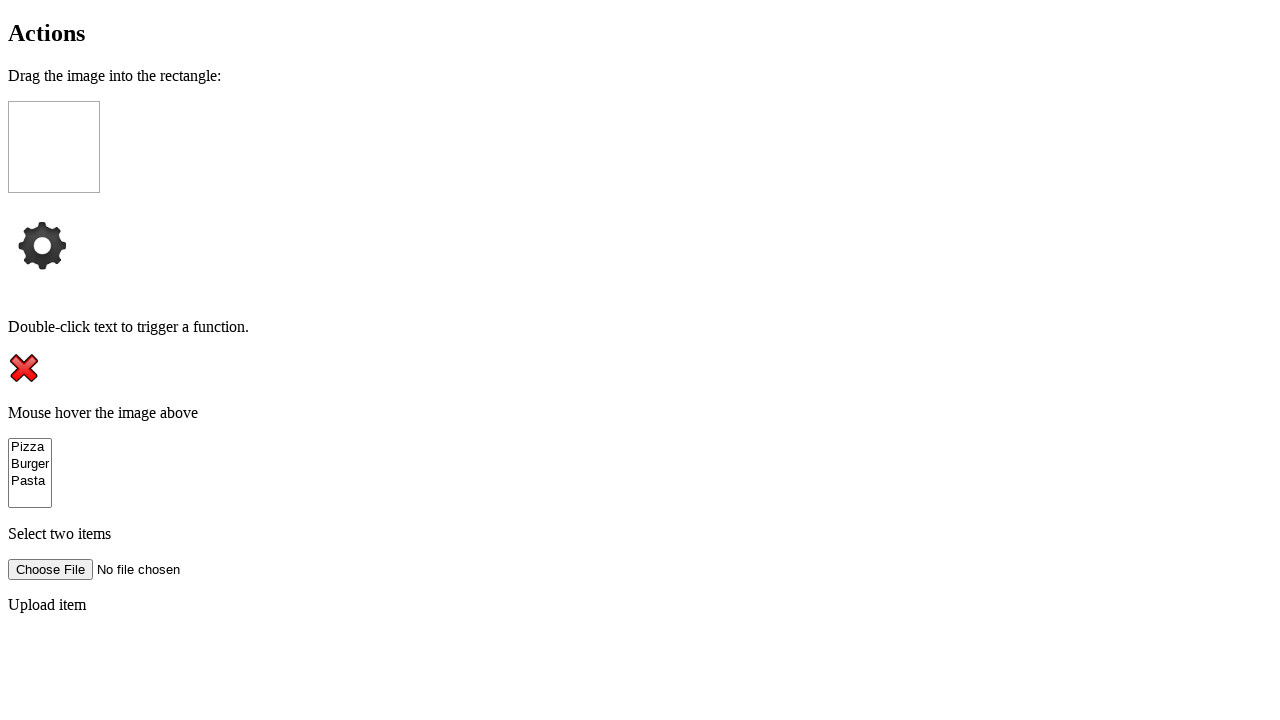

Dragged element from source to target container at (54, 147)
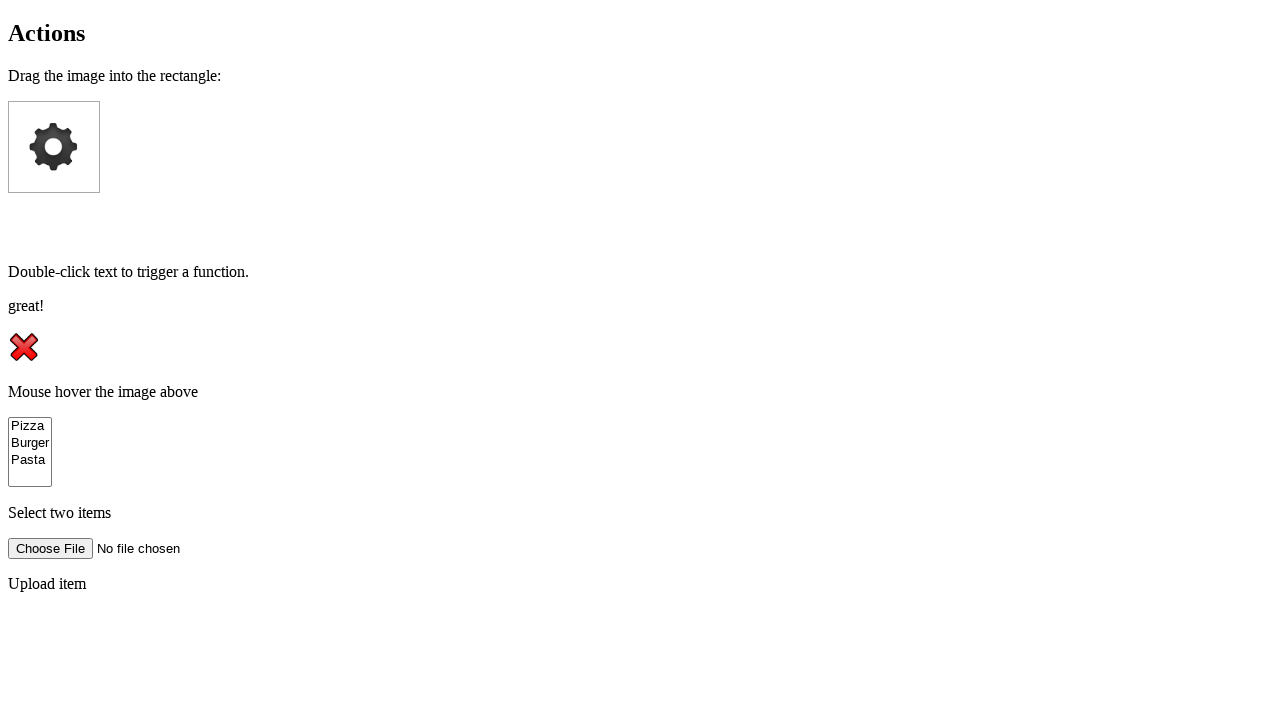

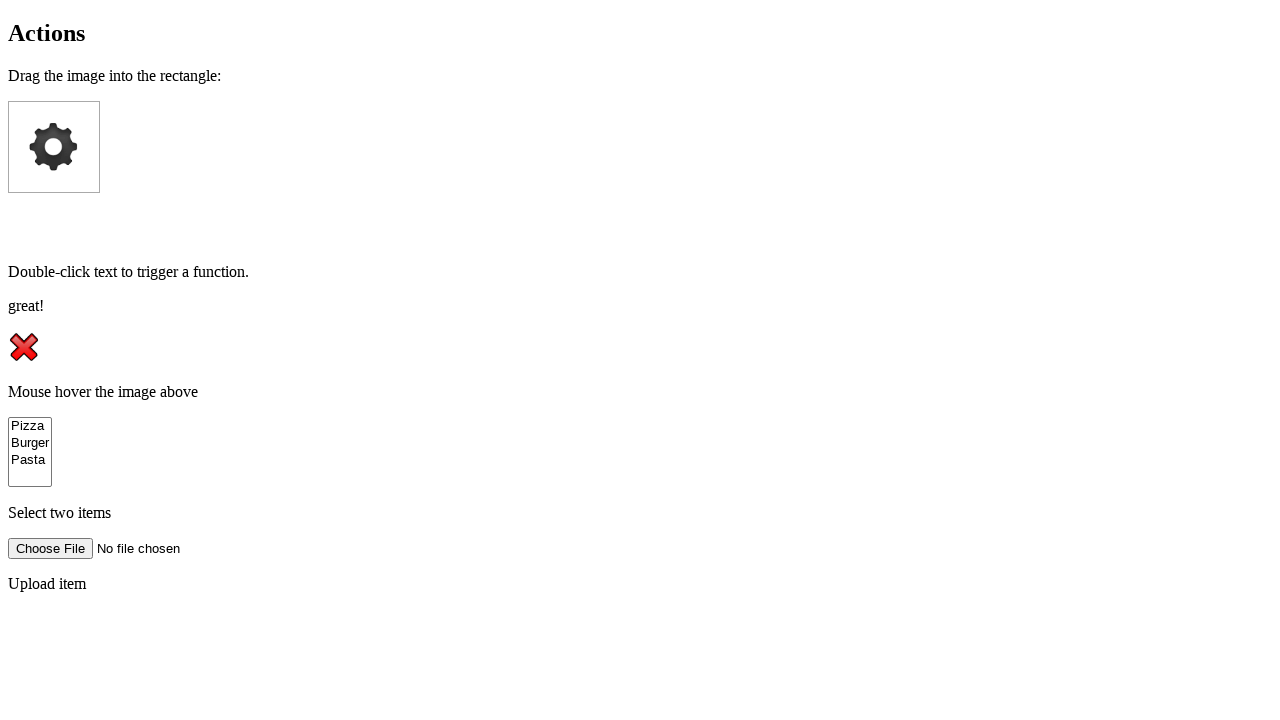